Tests that clicking the Top Lists footer link navigates to a page that displays a list of top-rated programming languages.

Starting URL: https://www.99-bottles-of-beer.net/

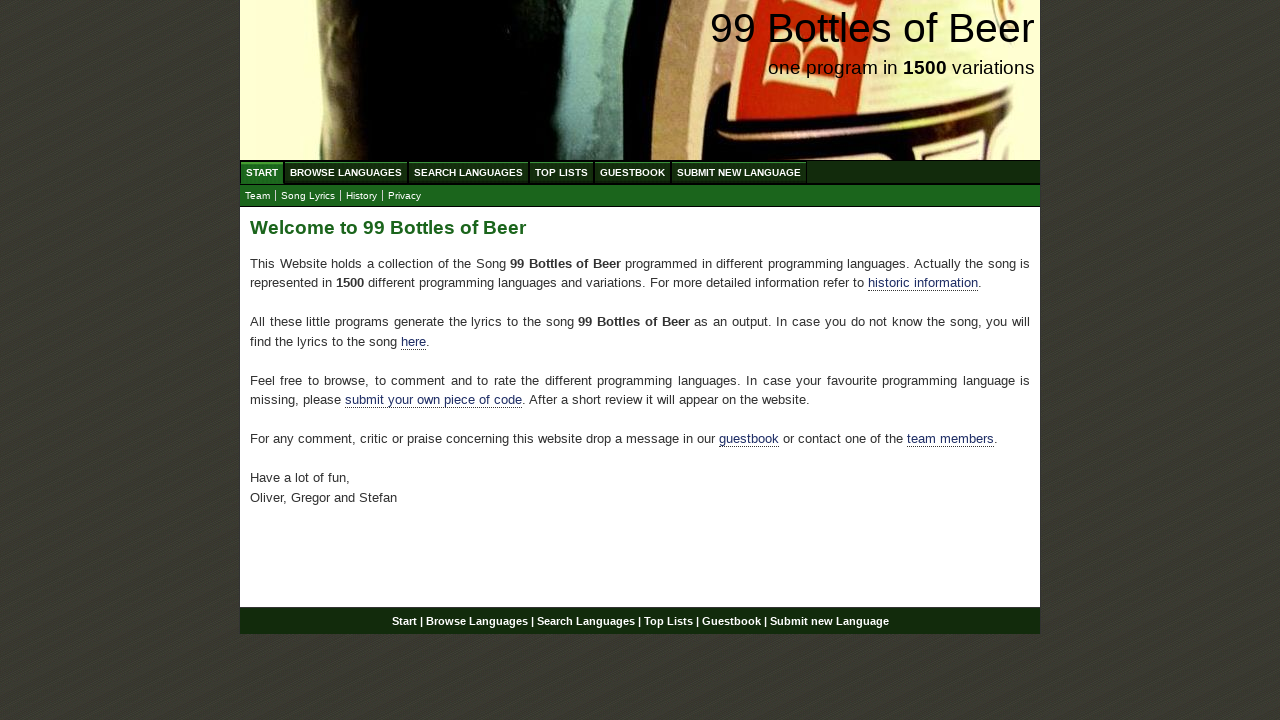

Clicked on Top Lists link in the footer at (668, 621) on xpath=//div[@id='footer']/p/a[@href='/toplist.html']
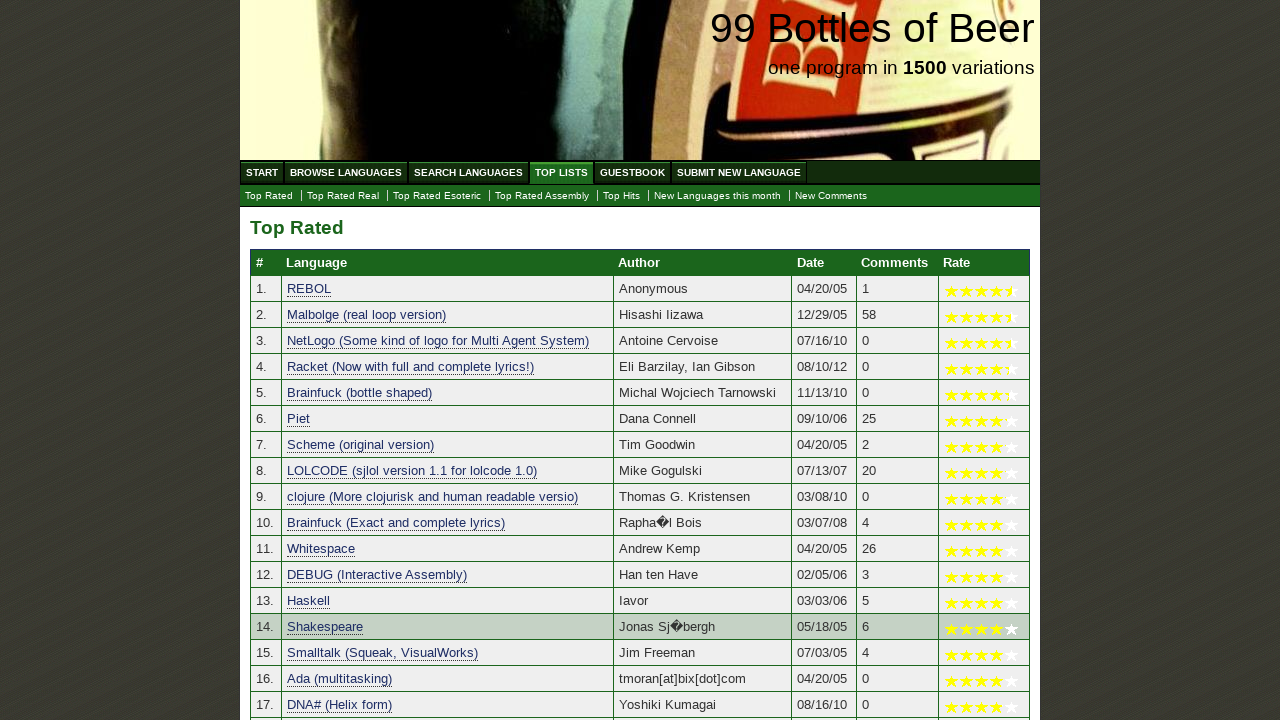

Top-rated languages table loaded successfully
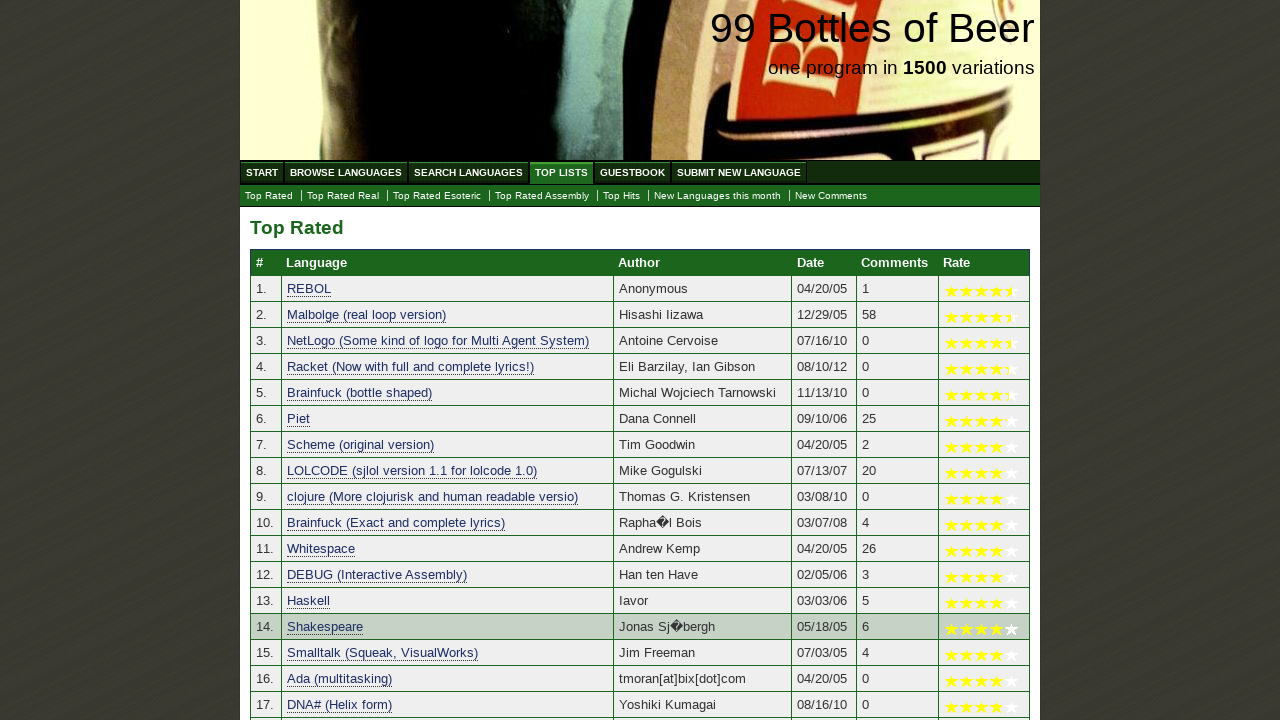

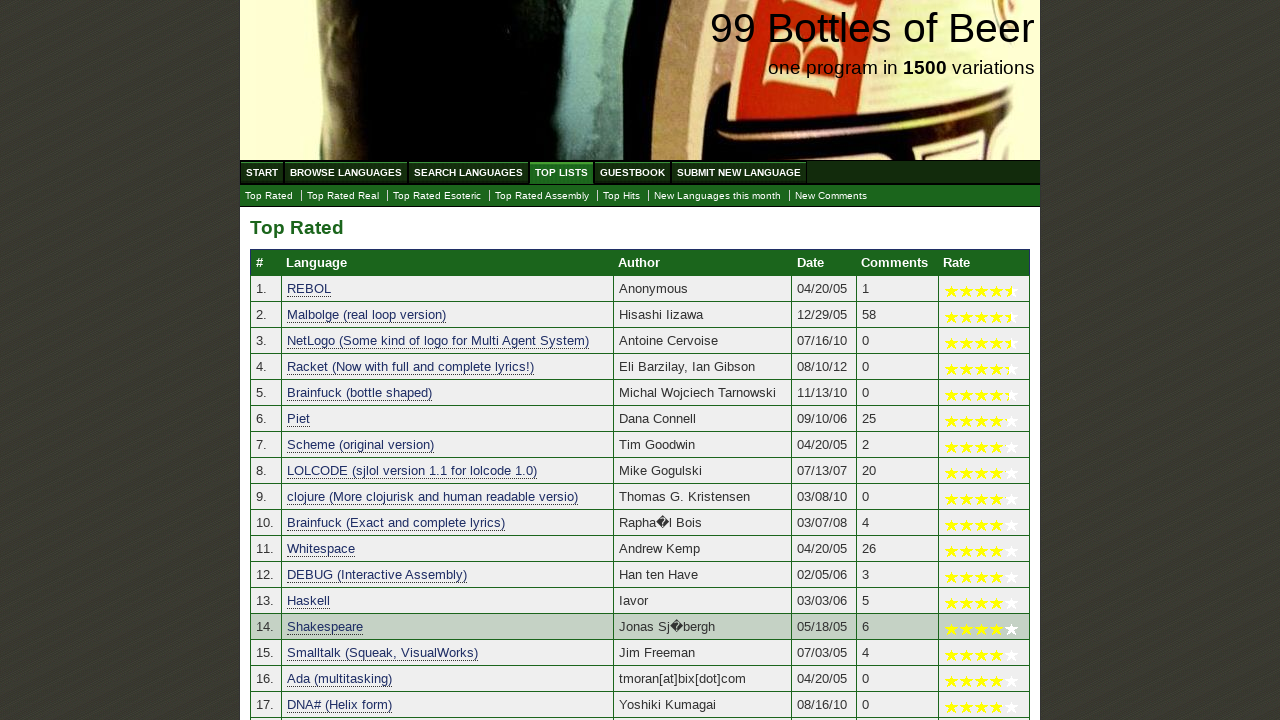